Scrolls to certifications section and clicks on Java heading

Starting URL: http://greenstech.in/selenium-course-content.html

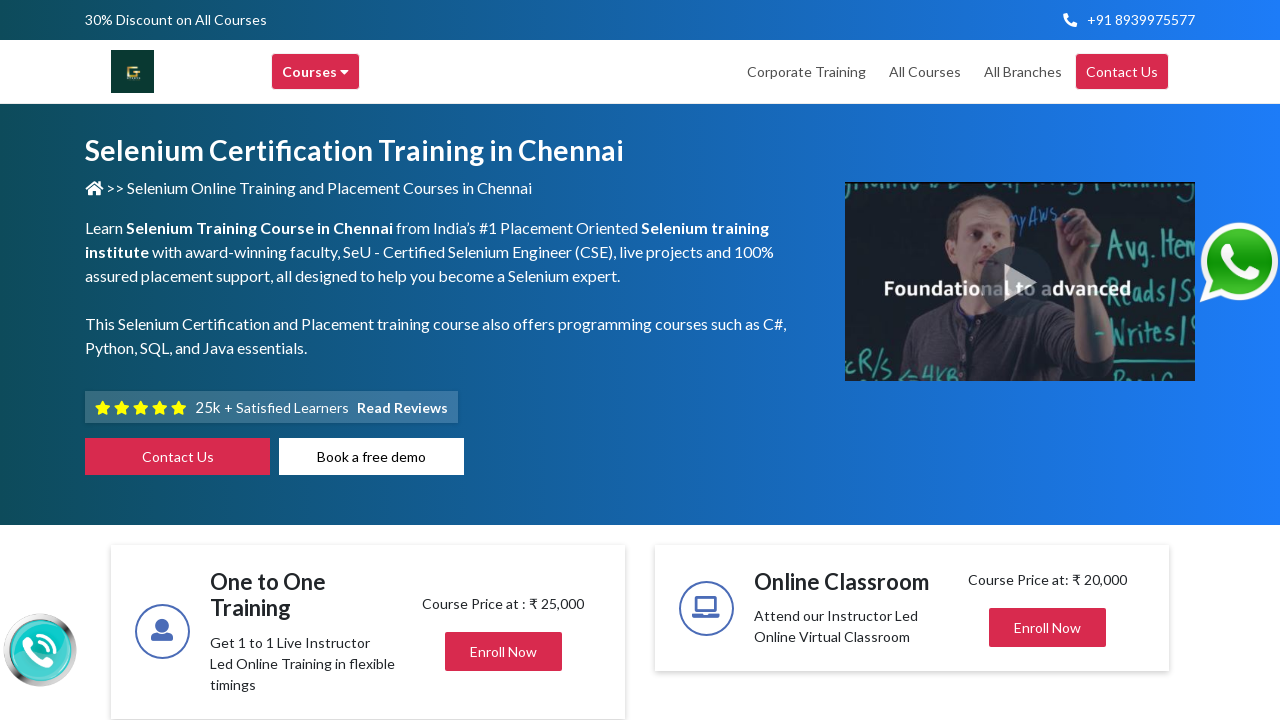

Scrolled to certifications section
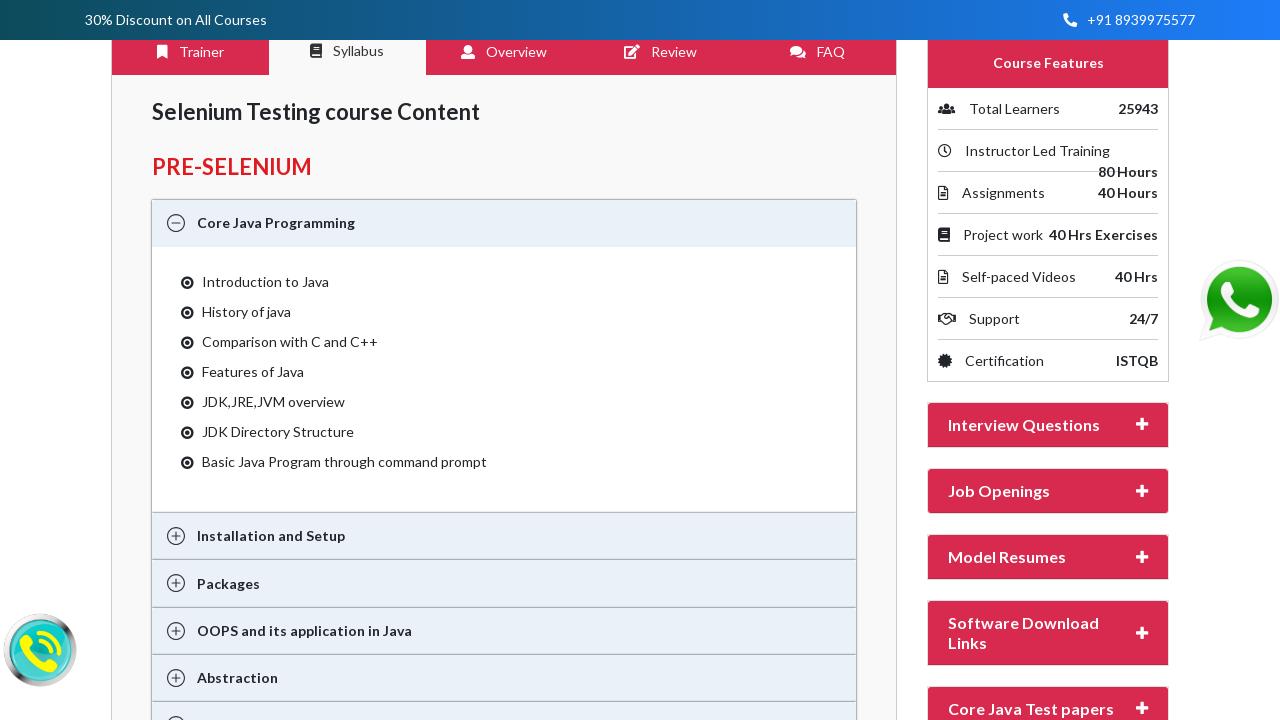

Clicked on Java heading at (1048, 698) on div#heading302
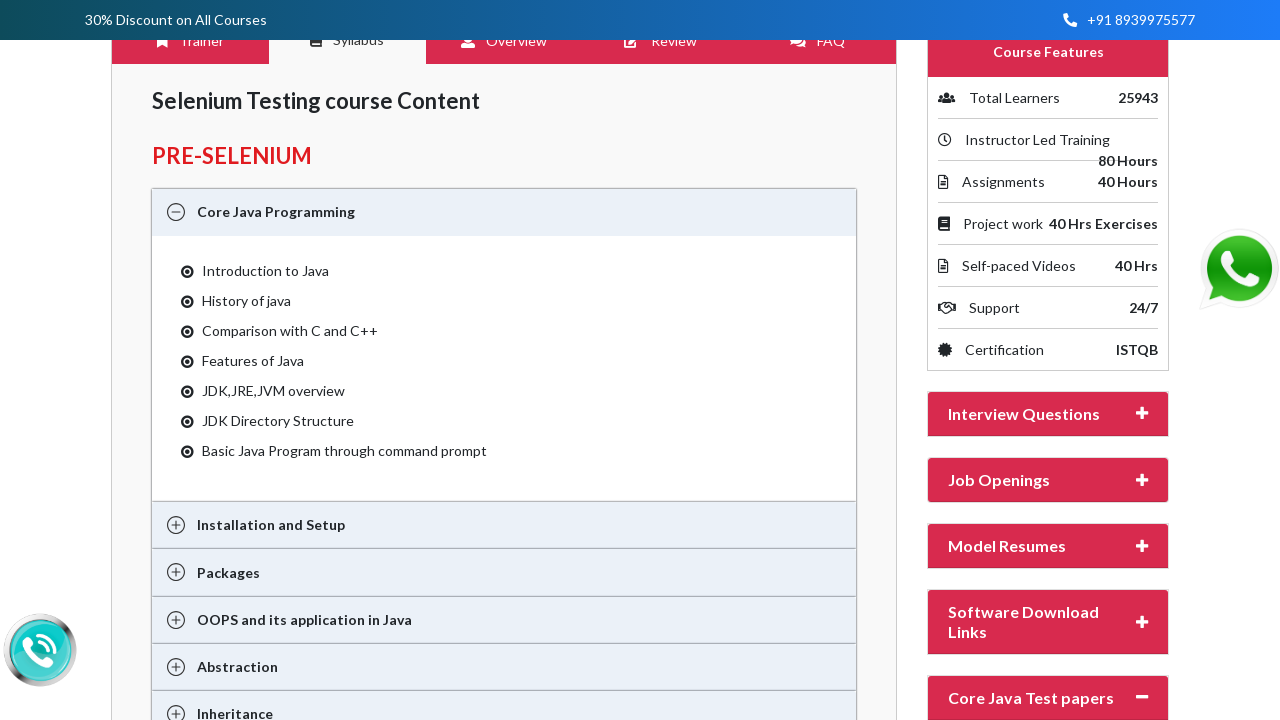

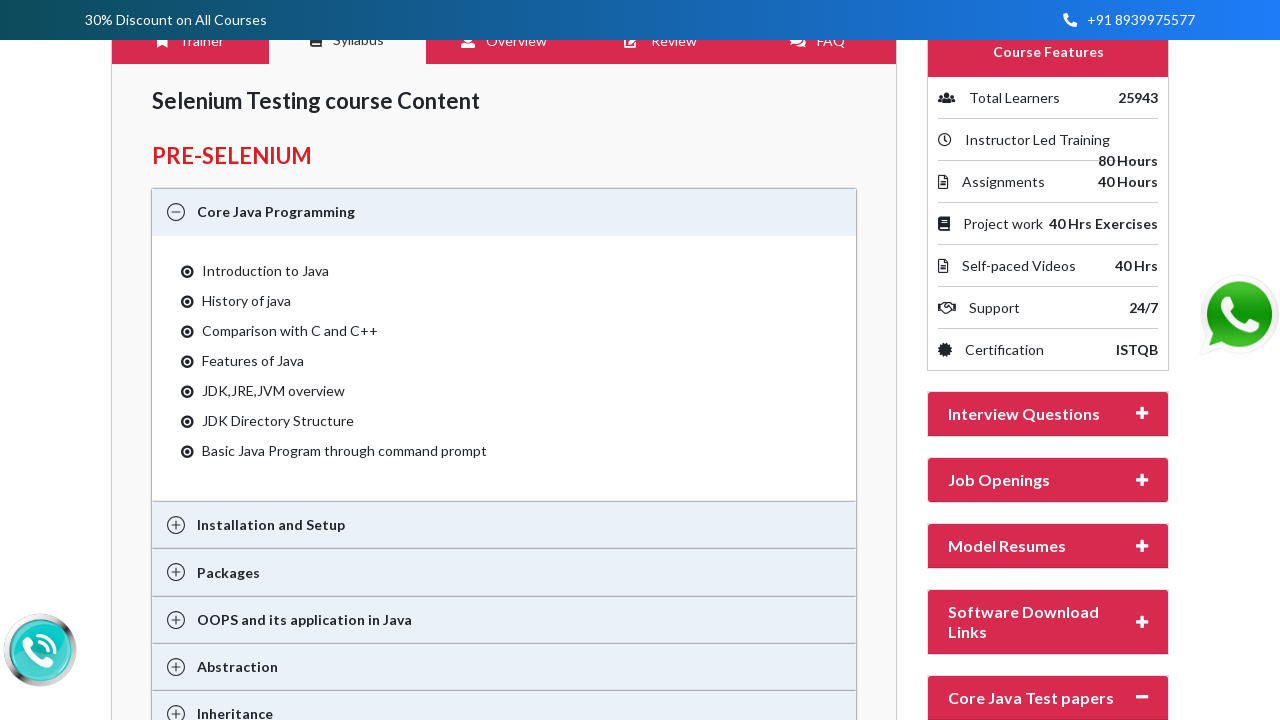